Tests confirmation alert handling by clicking confirm button and both accepting and dismissing the dialog

Starting URL: https://www.hyrtutorials.com/p/alertsdemo.html

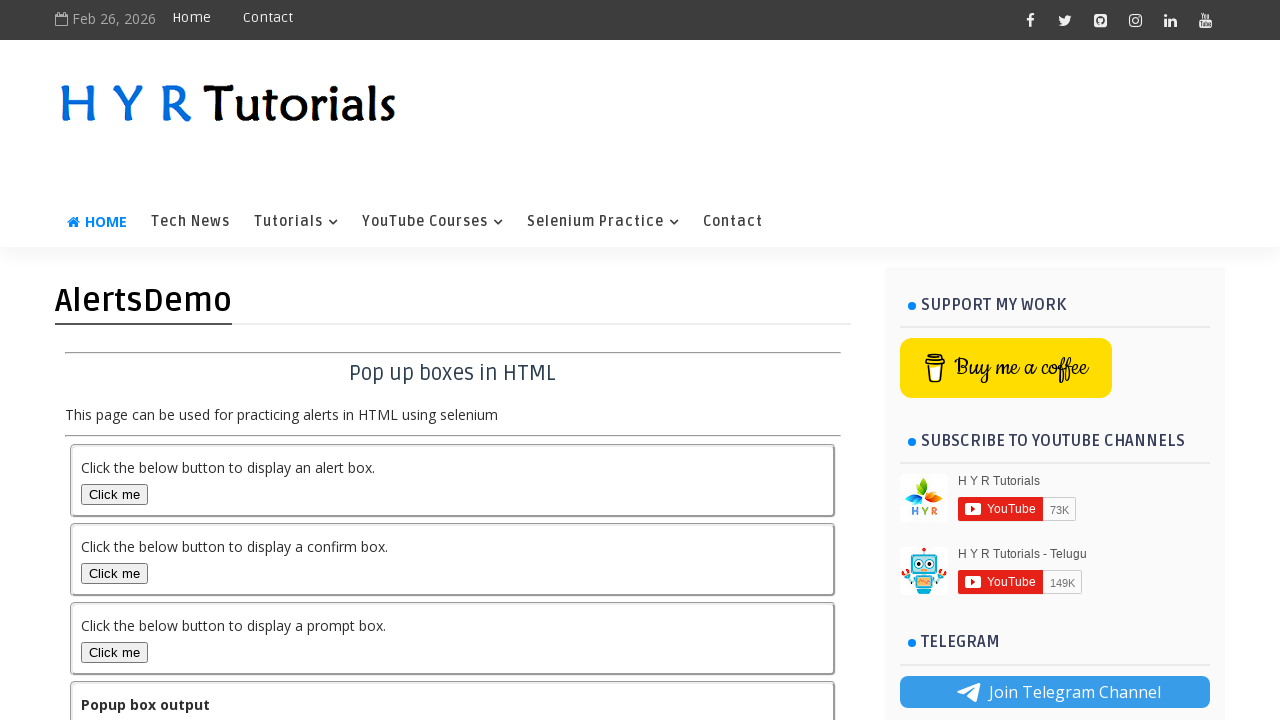

Clicked confirm button to trigger confirmation alert at (114, 573) on #confirmBox
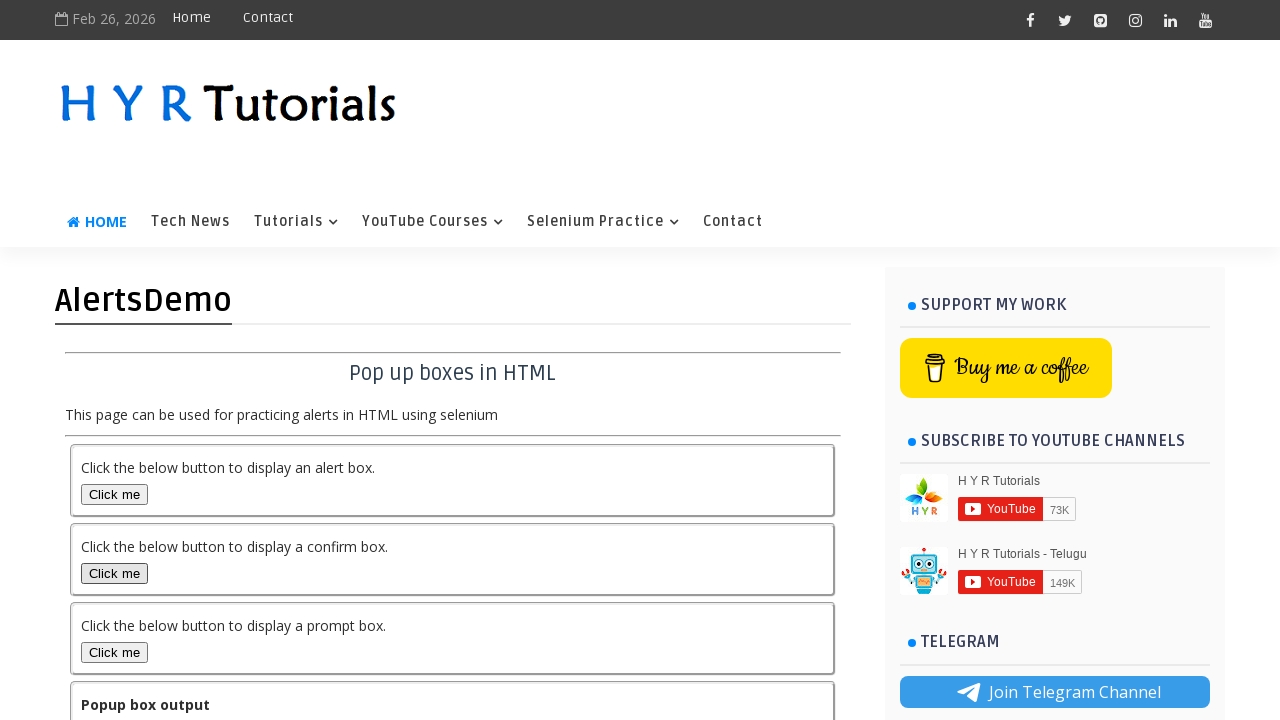

Set up dialog handler to accept the confirmation alert
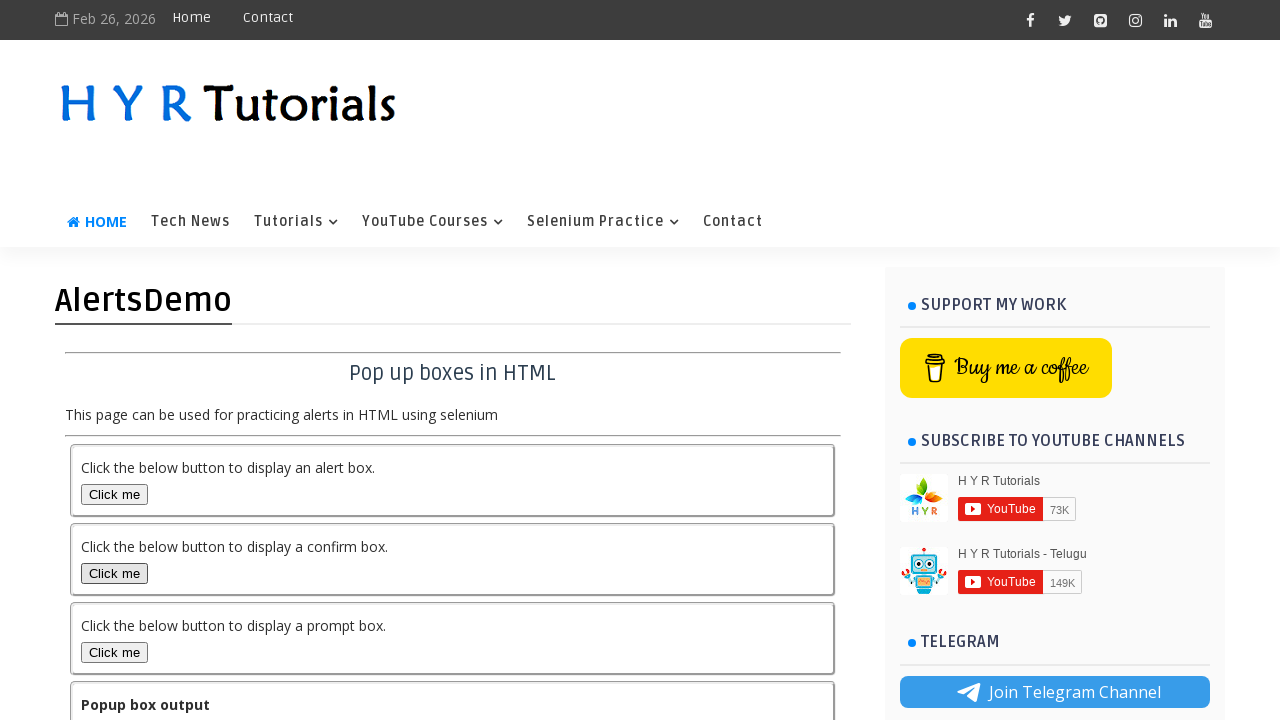

Waited for output to update after accepting dialog
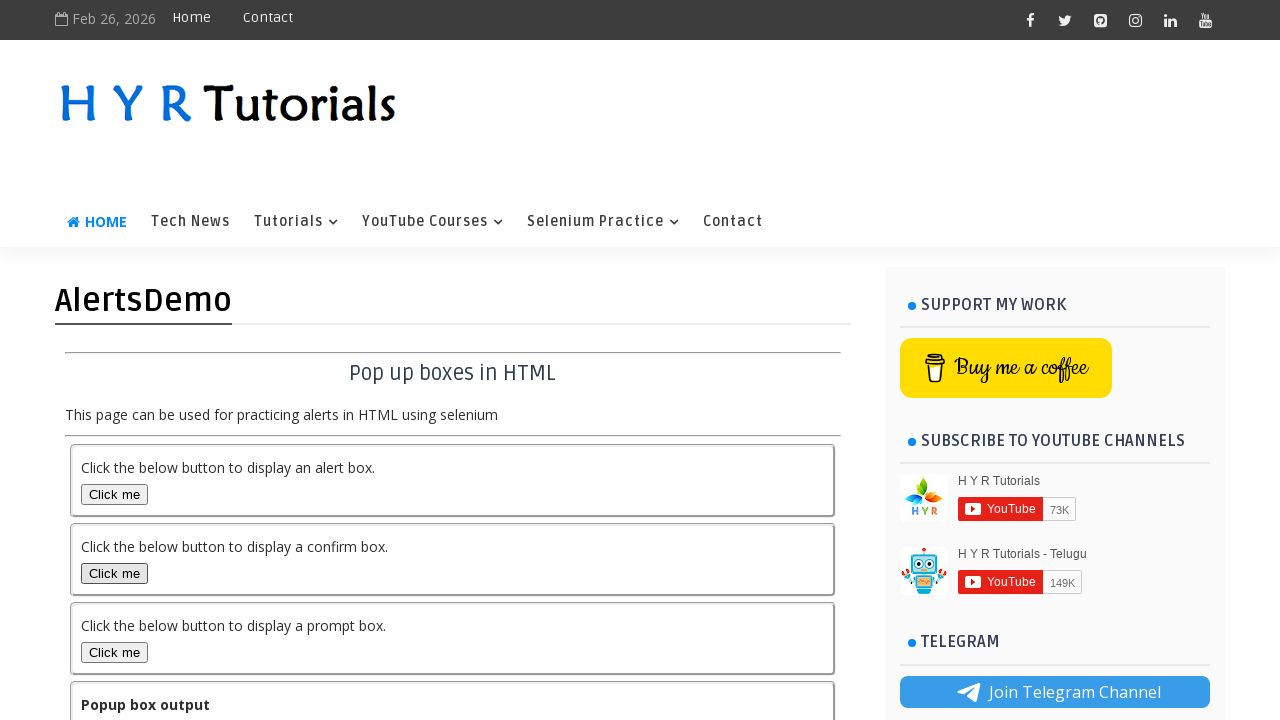

Clicked confirm button again to trigger second confirmation alert at (114, 573) on #confirmBox
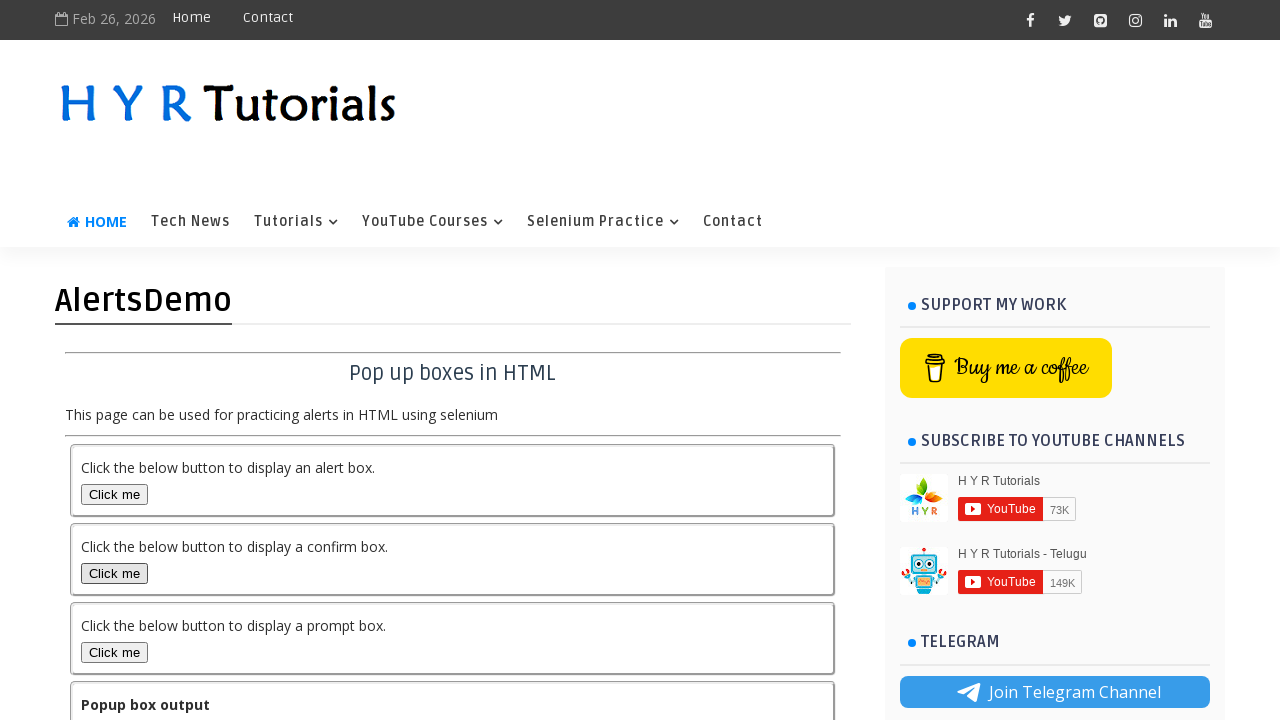

Set up dialog handler to dismiss the confirmation alert
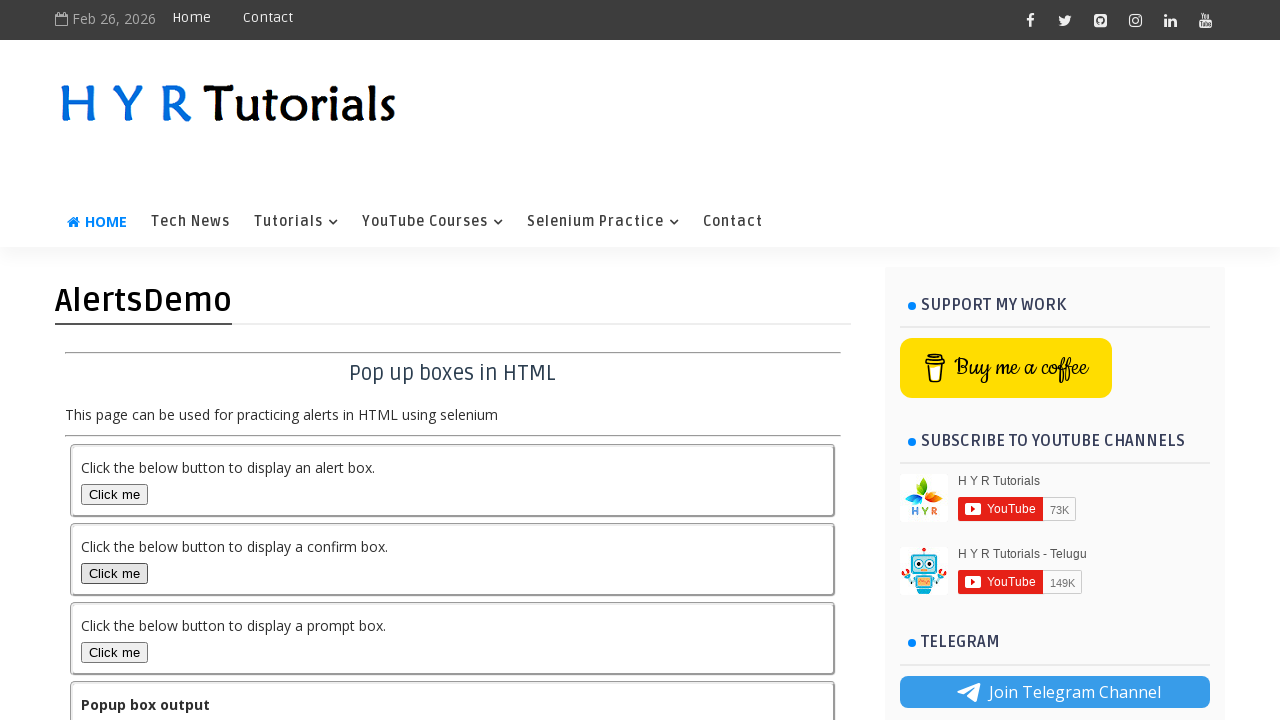

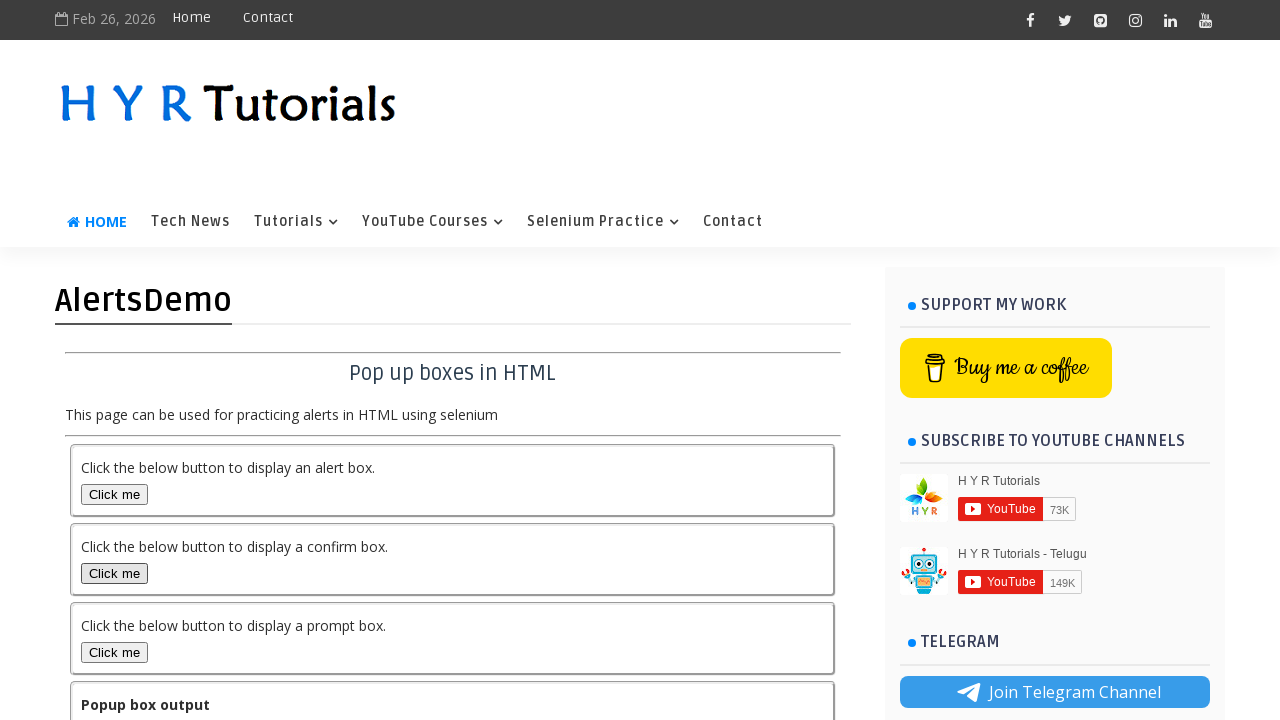